Tests clicking on the simple home link that opens in a new tab

Starting URL: https://demoqa.com/links

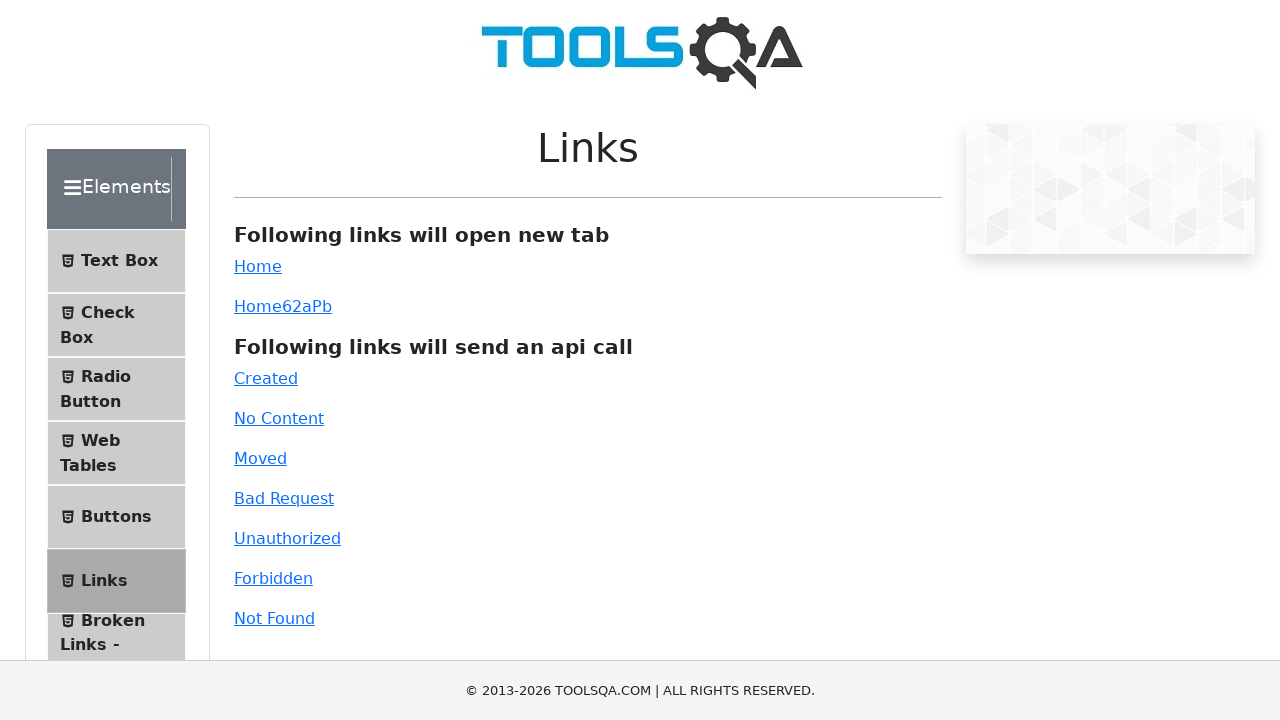

Navigated to https://demoqa.com/links
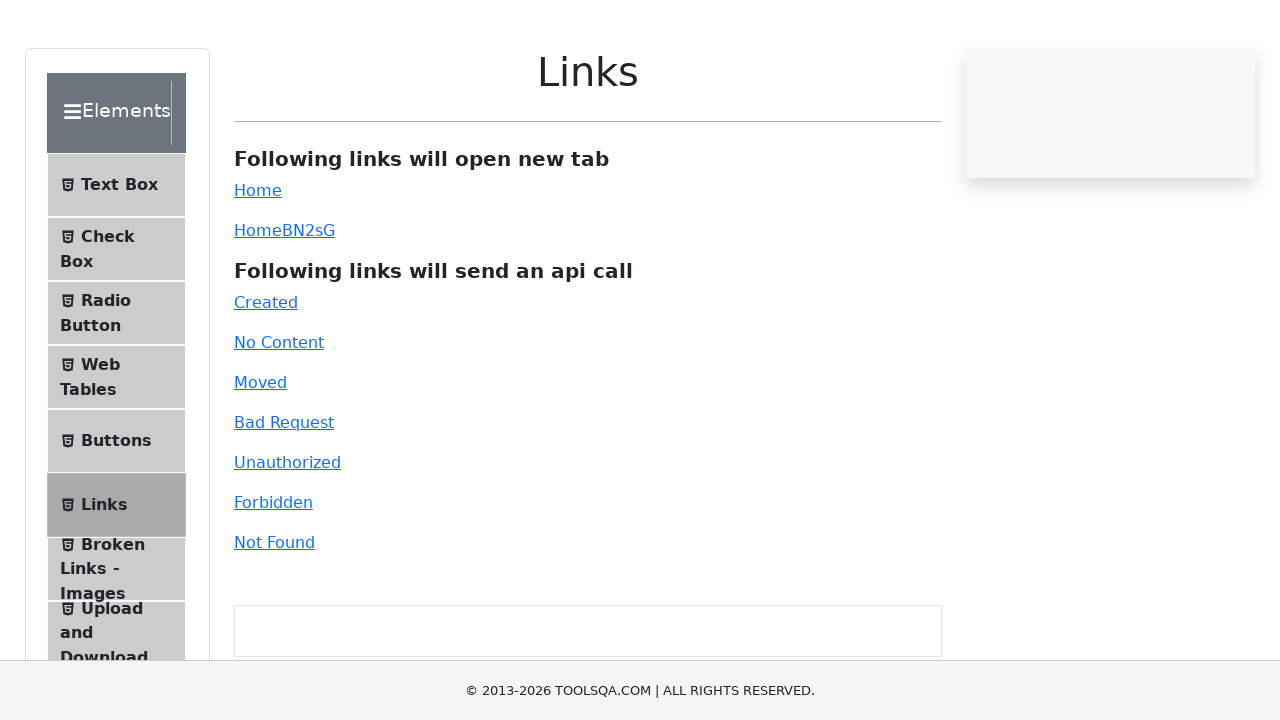

Clicked on the simple home link at (258, 266) on #simpleLink
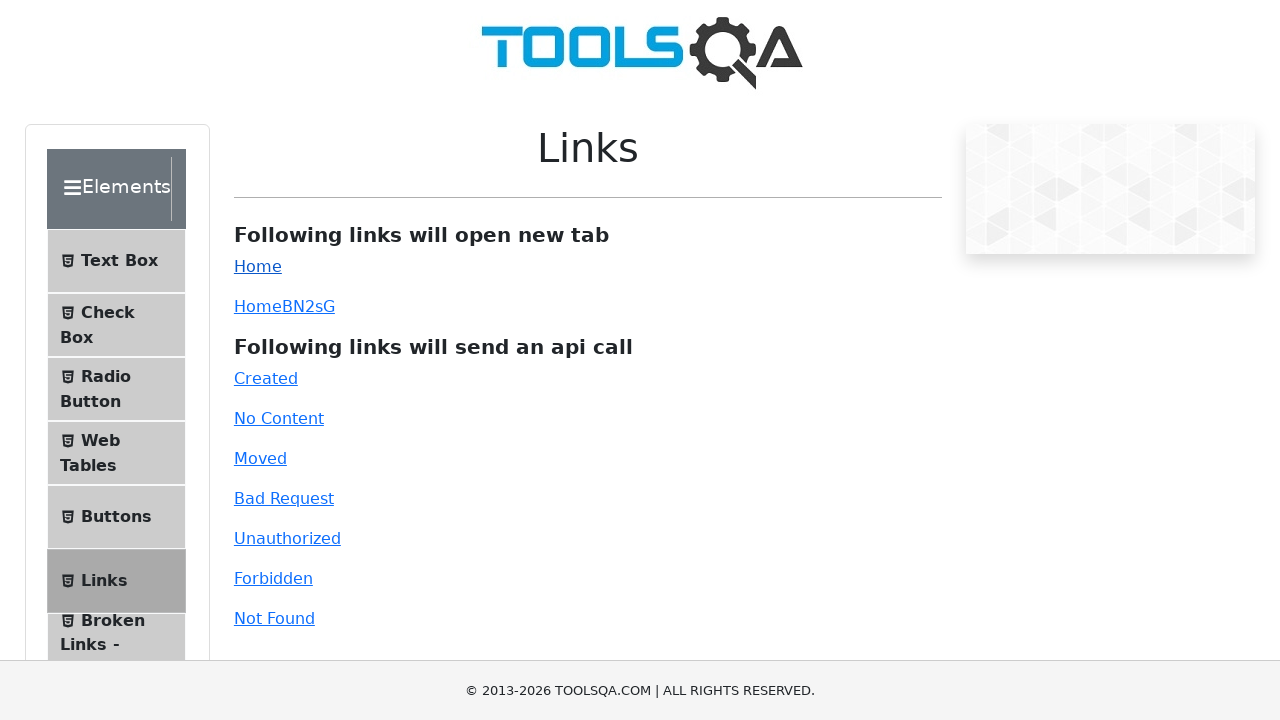

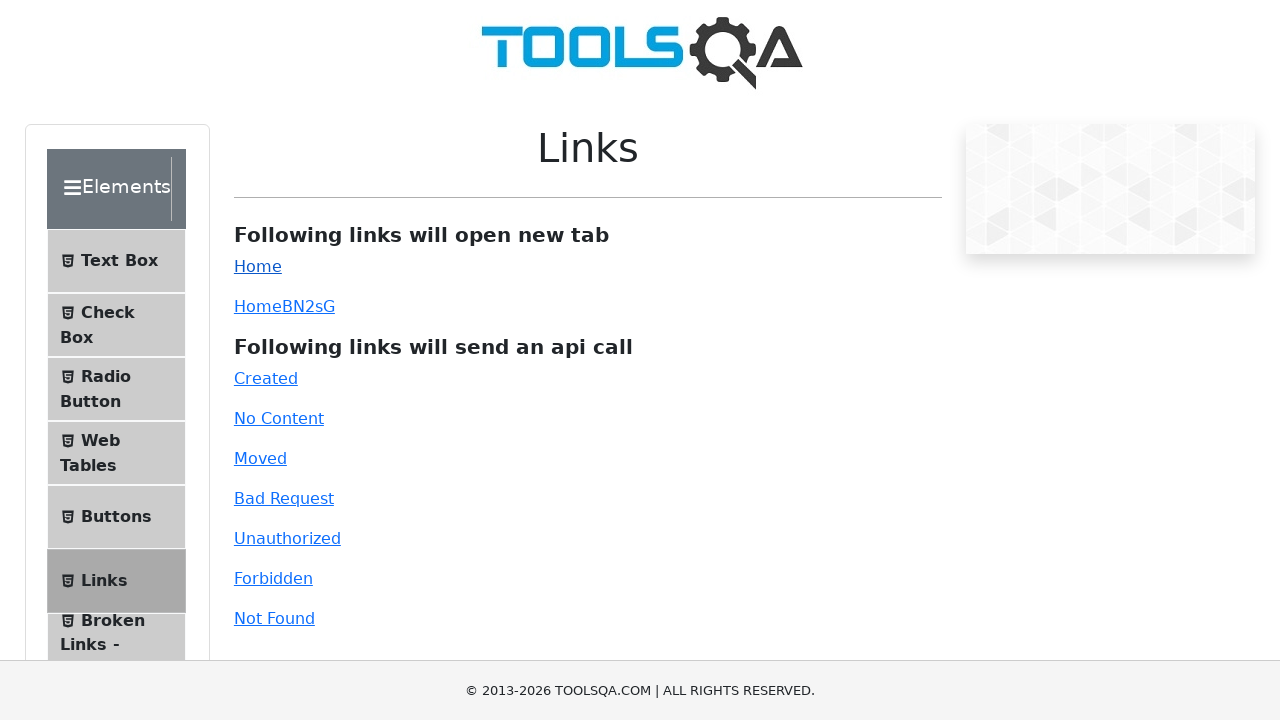